Tests checkbox interaction by locating 8 checkboxes on a test page and clicking on those whose value attribute ends with "all".

Starting URL: http://test.rubywatir.com/checkboxes.php

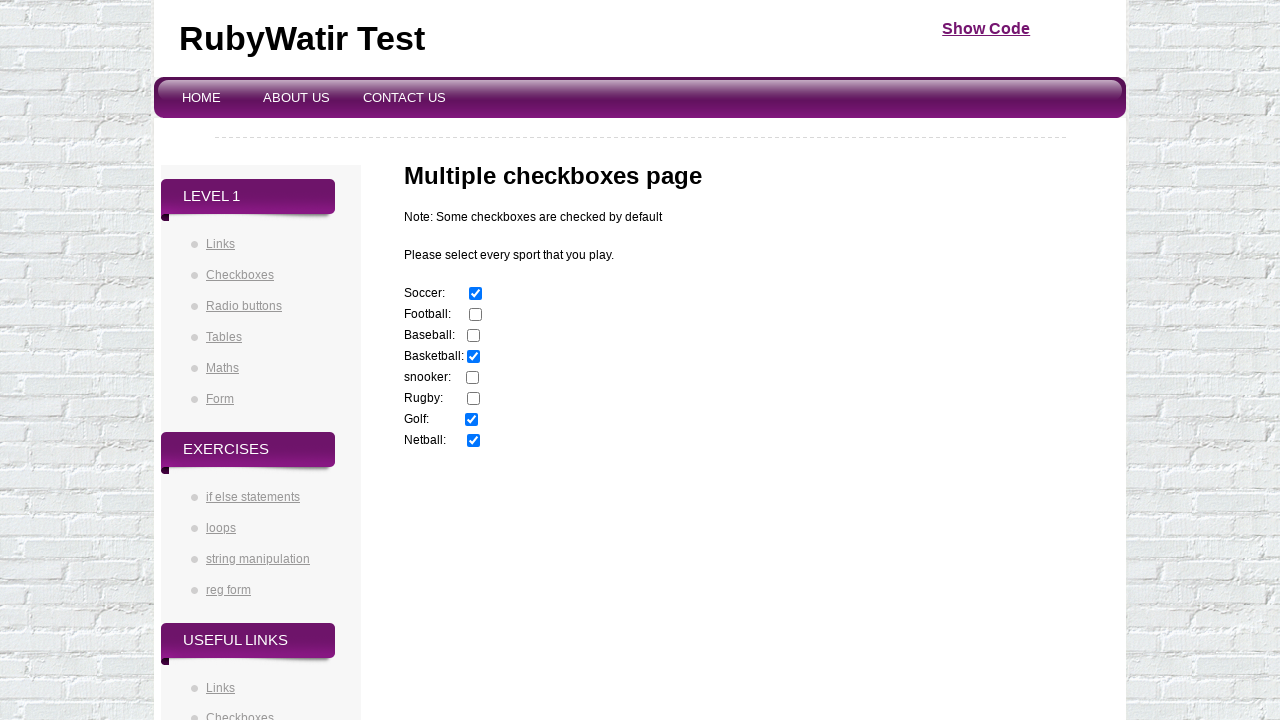

Navigated to checkbox test page
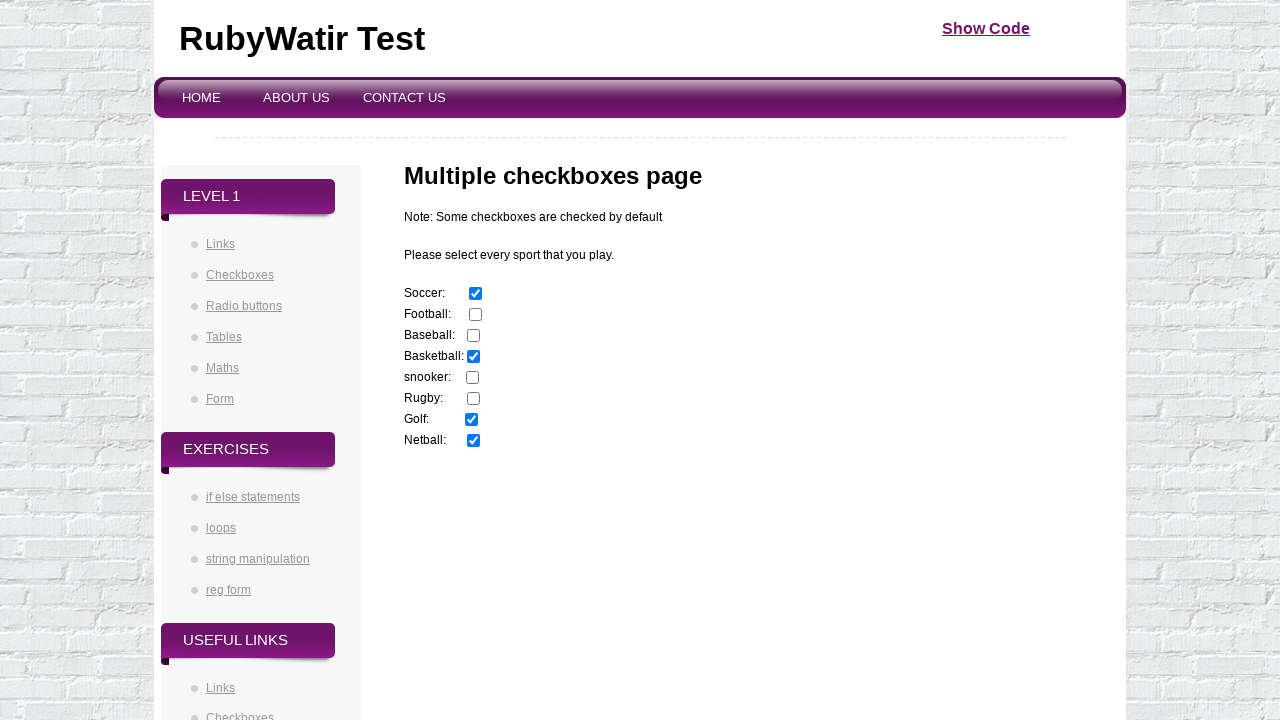

First checkbox located and loaded
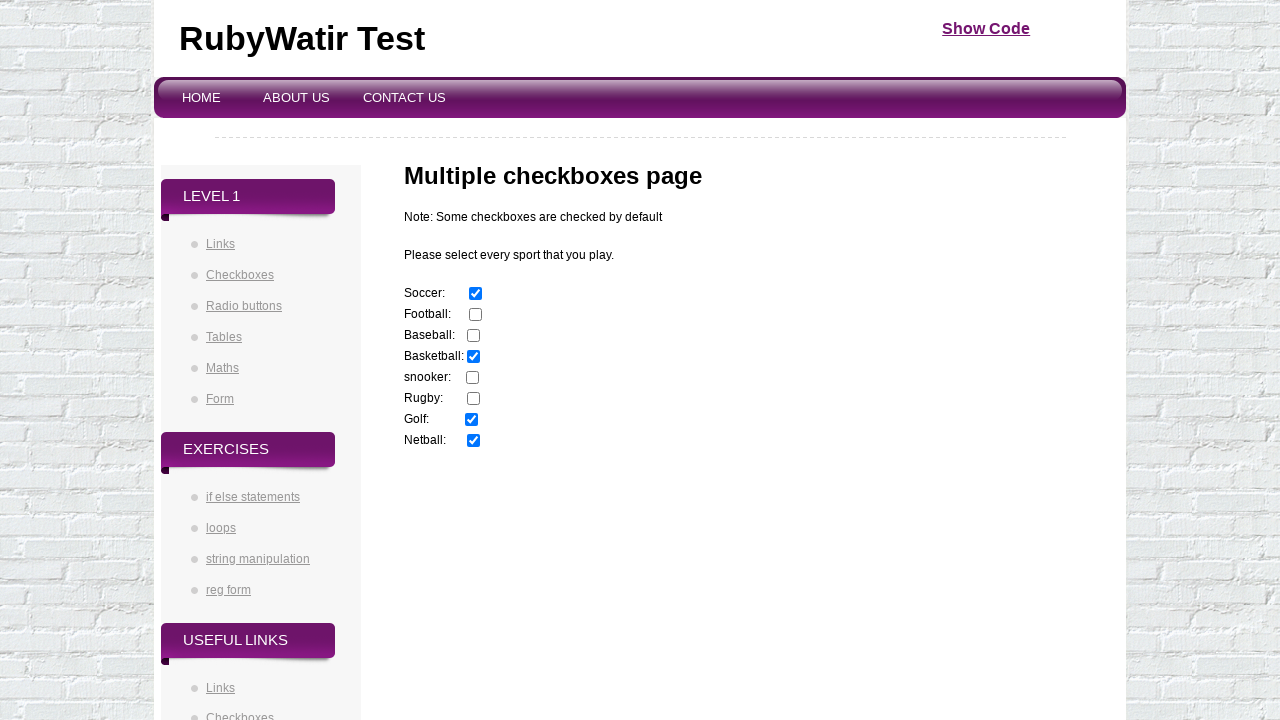

Checkbox 1 is visible
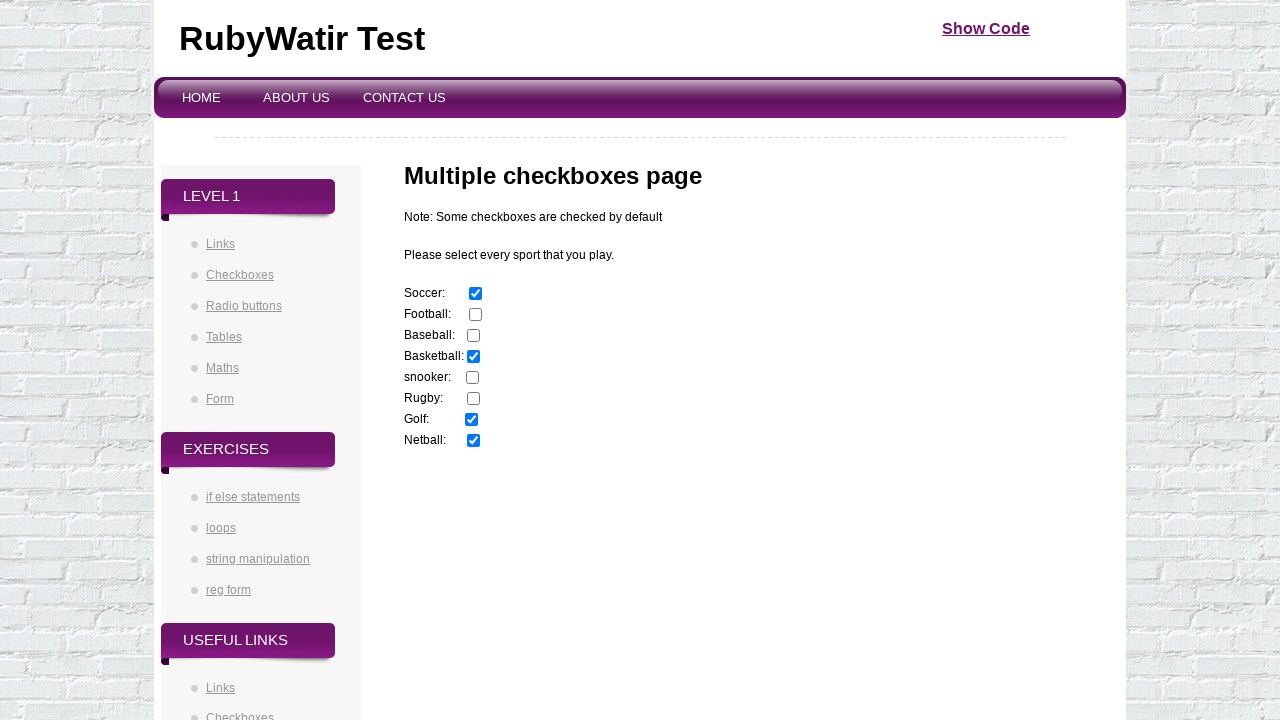

Checkbox 1 value attribute retrieved: 'soccer'
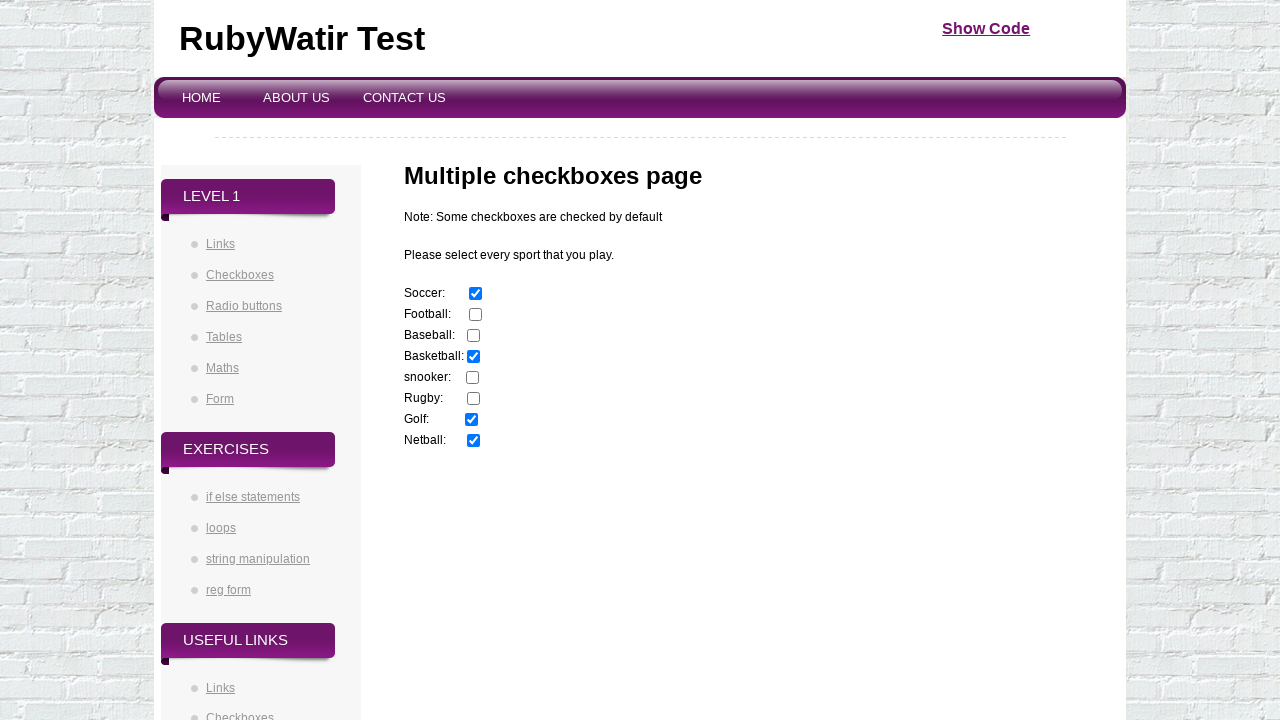

Checkbox 2 is visible
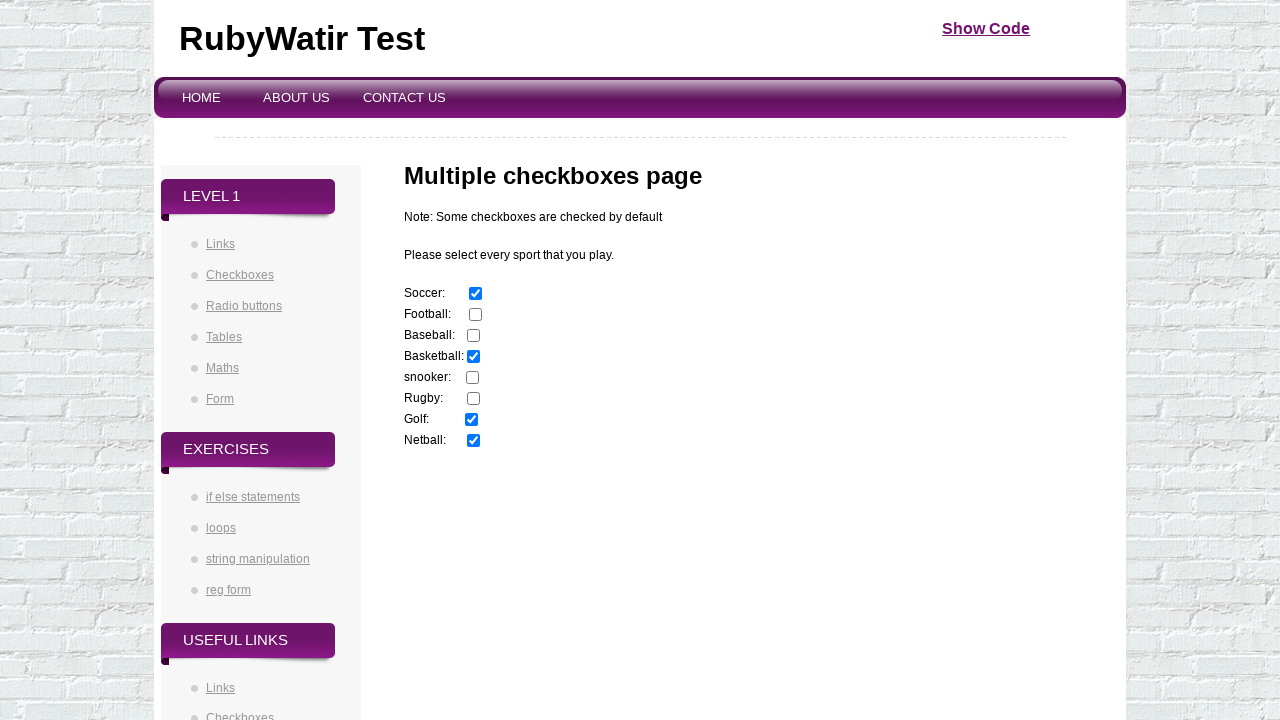

Checkbox 2 value attribute retrieved: 'football'
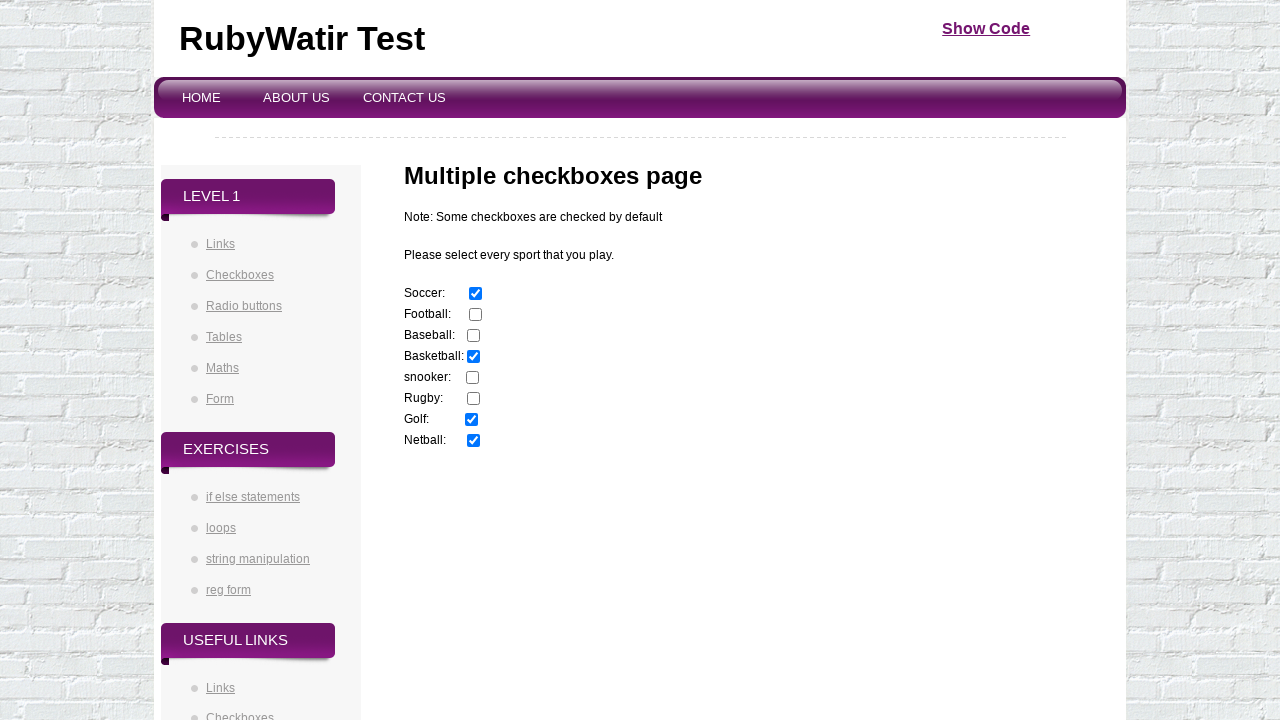

Clicked checkbox 2 with value ending in 'all' at (476, 315) on //input[2]
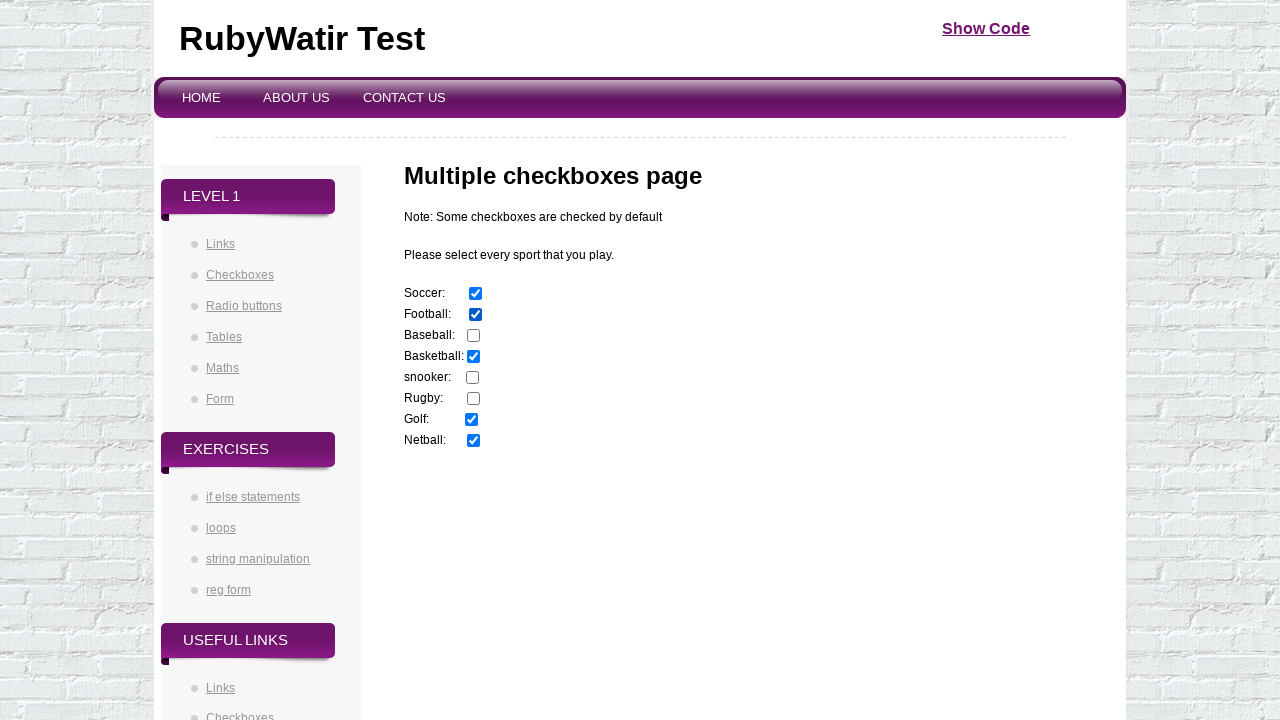

Checkbox 3 is visible
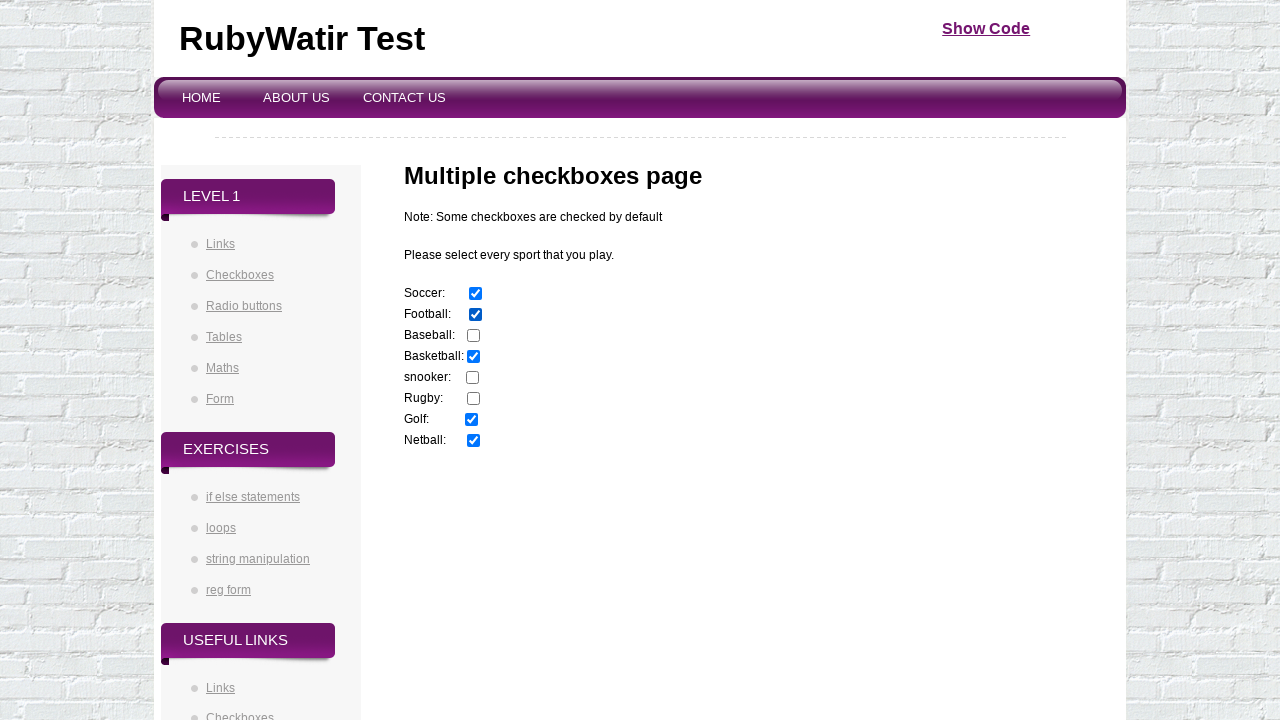

Checkbox 3 value attribute retrieved: 'baseball'
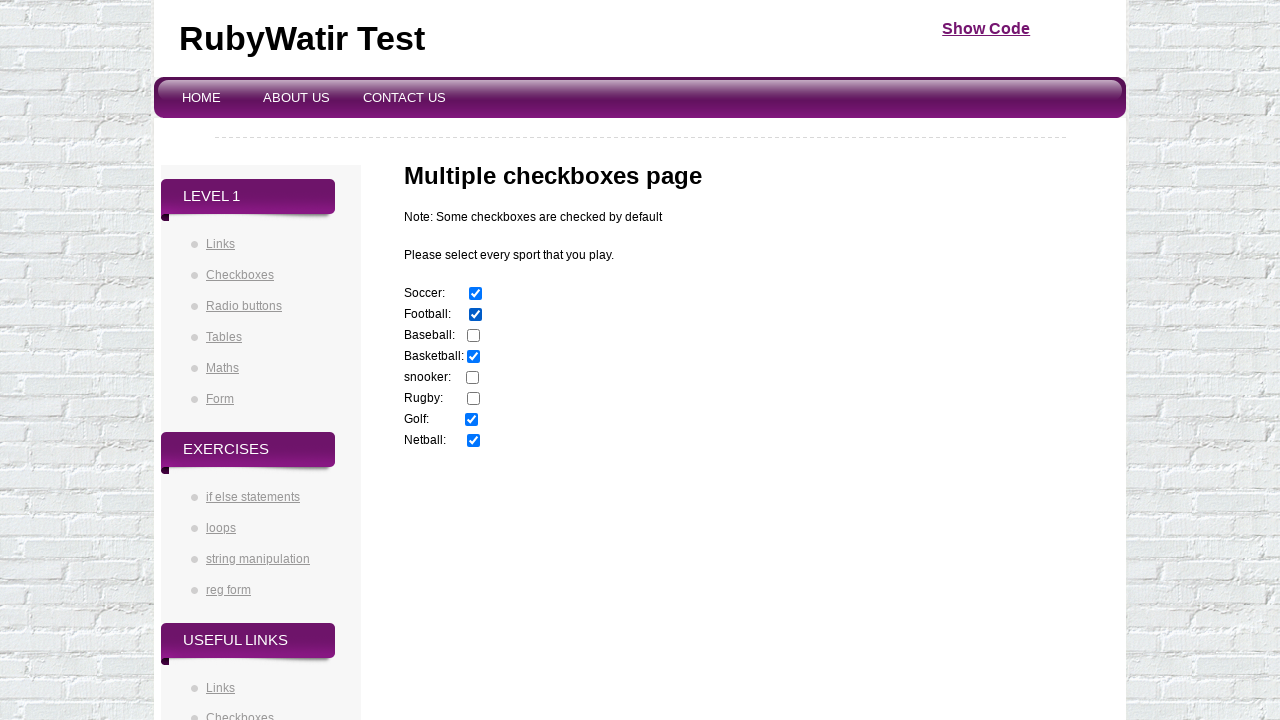

Clicked checkbox 3 with value ending in 'all' at (474, 336) on //input[3]
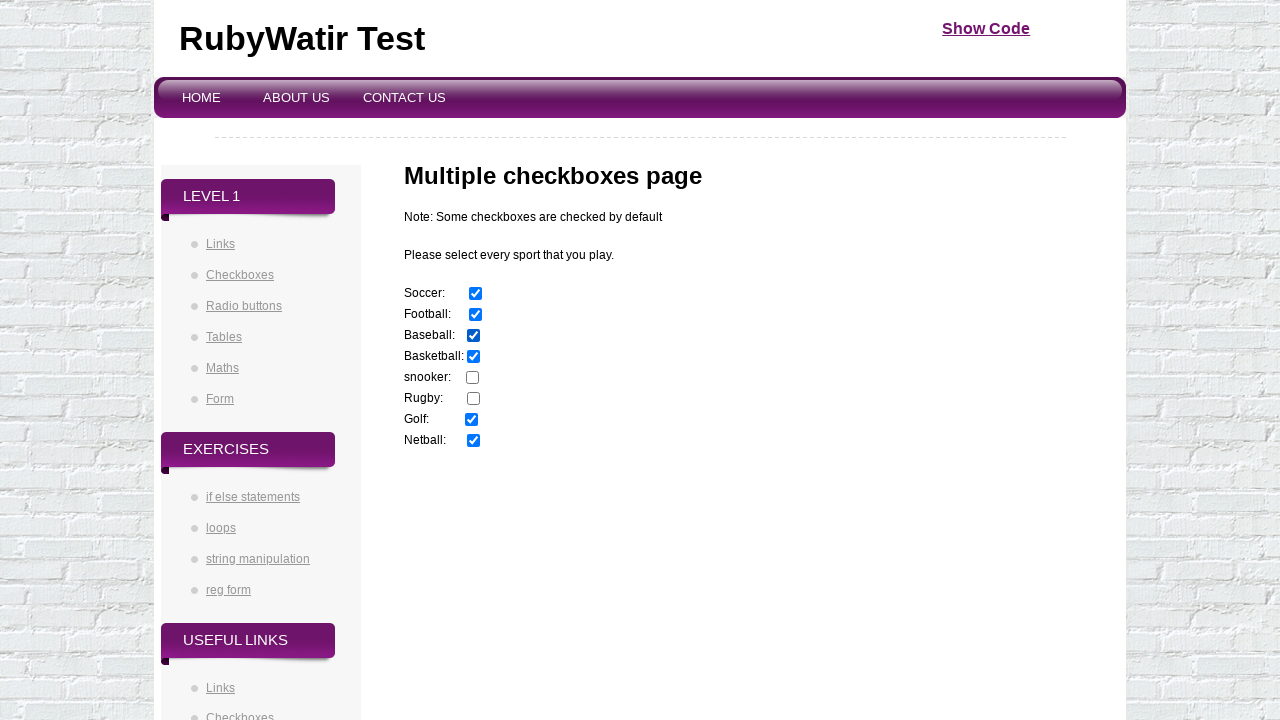

Checkbox 4 is visible
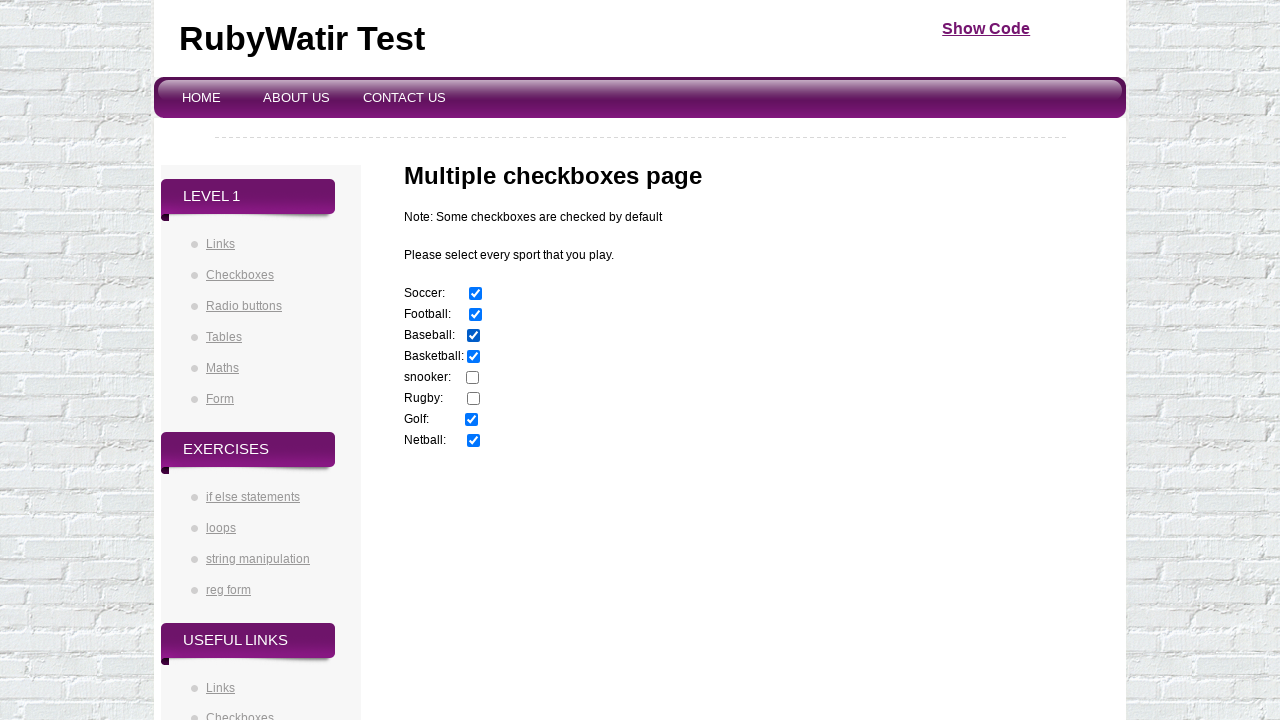

Checkbox 4 value attribute retrieved: 'basketball'
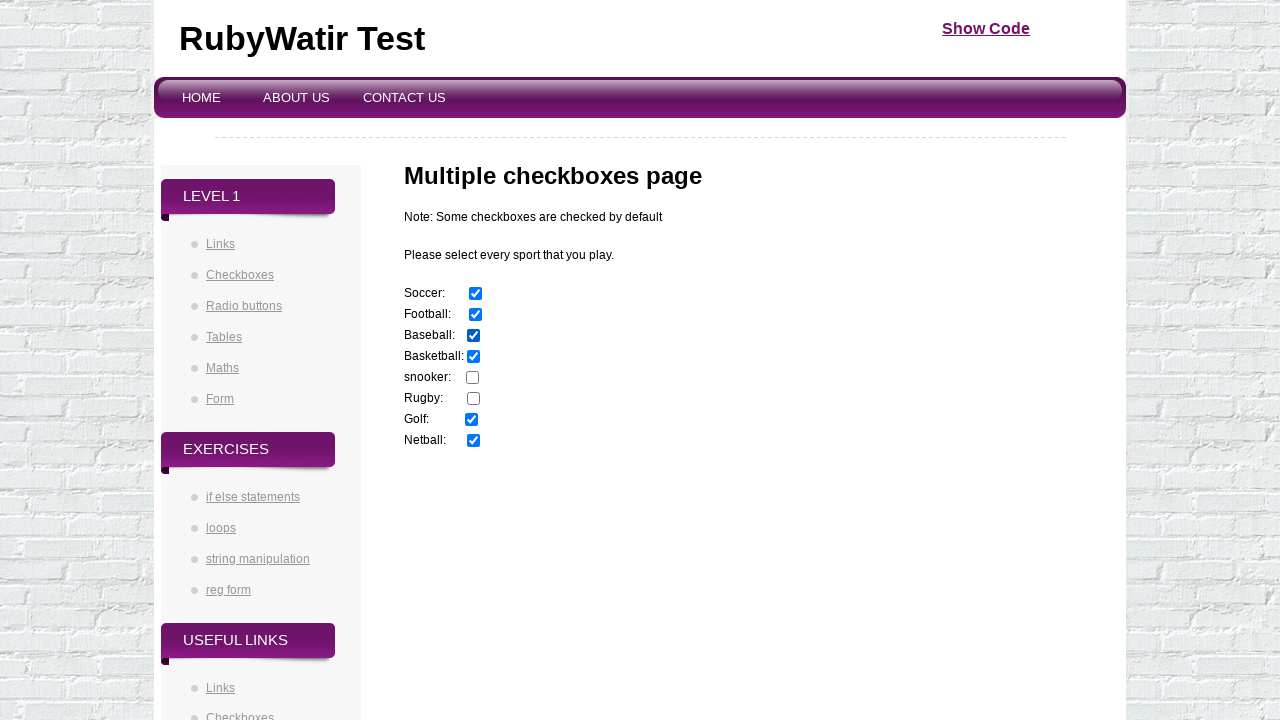

Clicked checkbox 4 with value ending in 'all' at (474, 357) on //input[4]
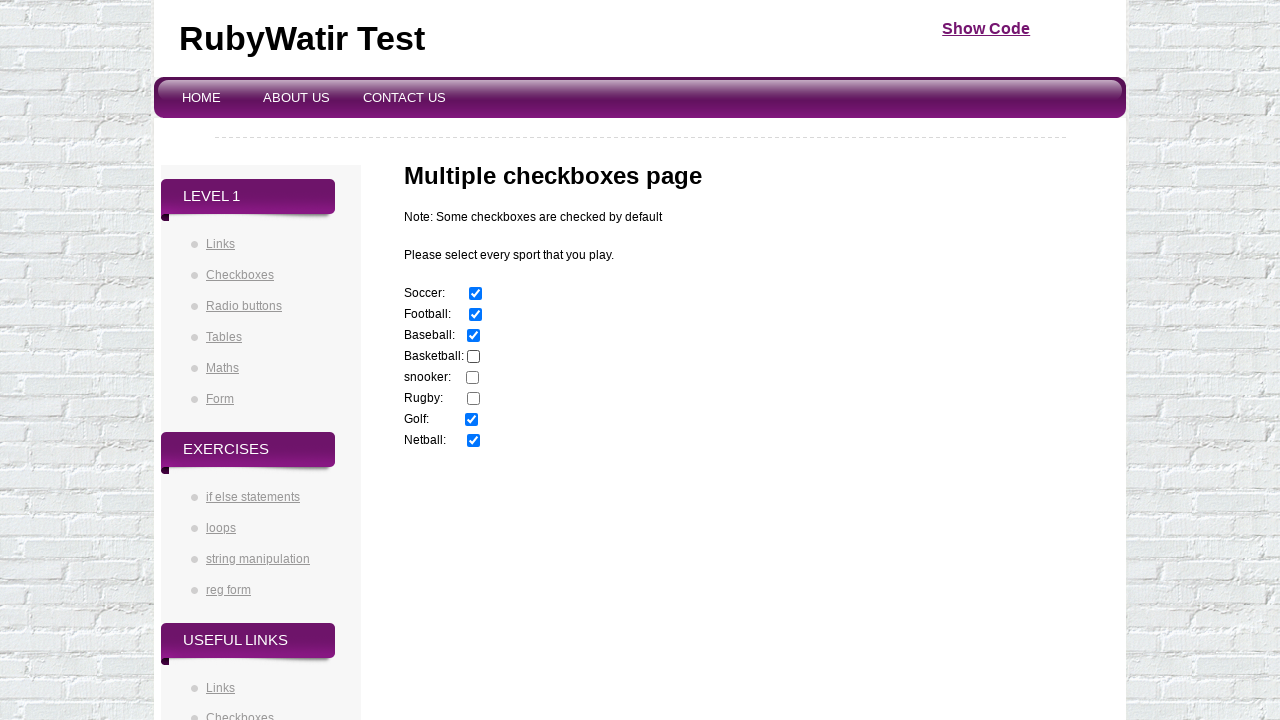

Checkbox 5 is visible
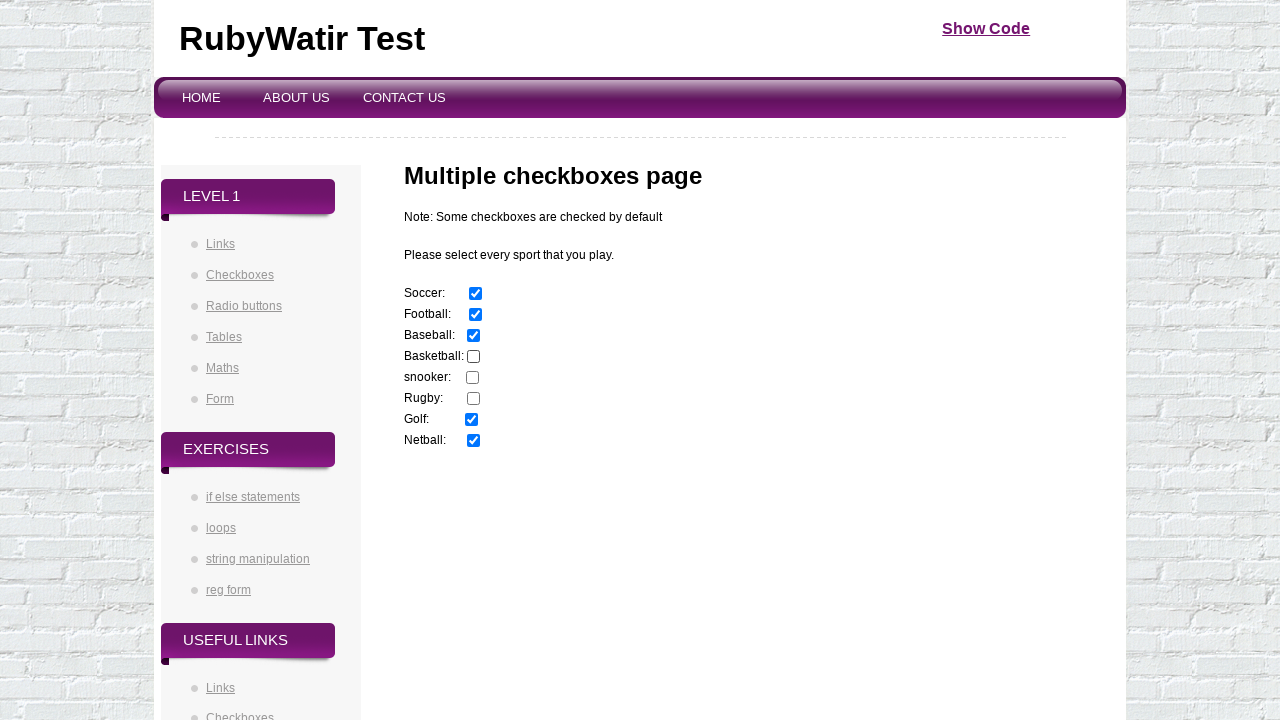

Checkbox 5 value attribute retrieved: 'snooker'
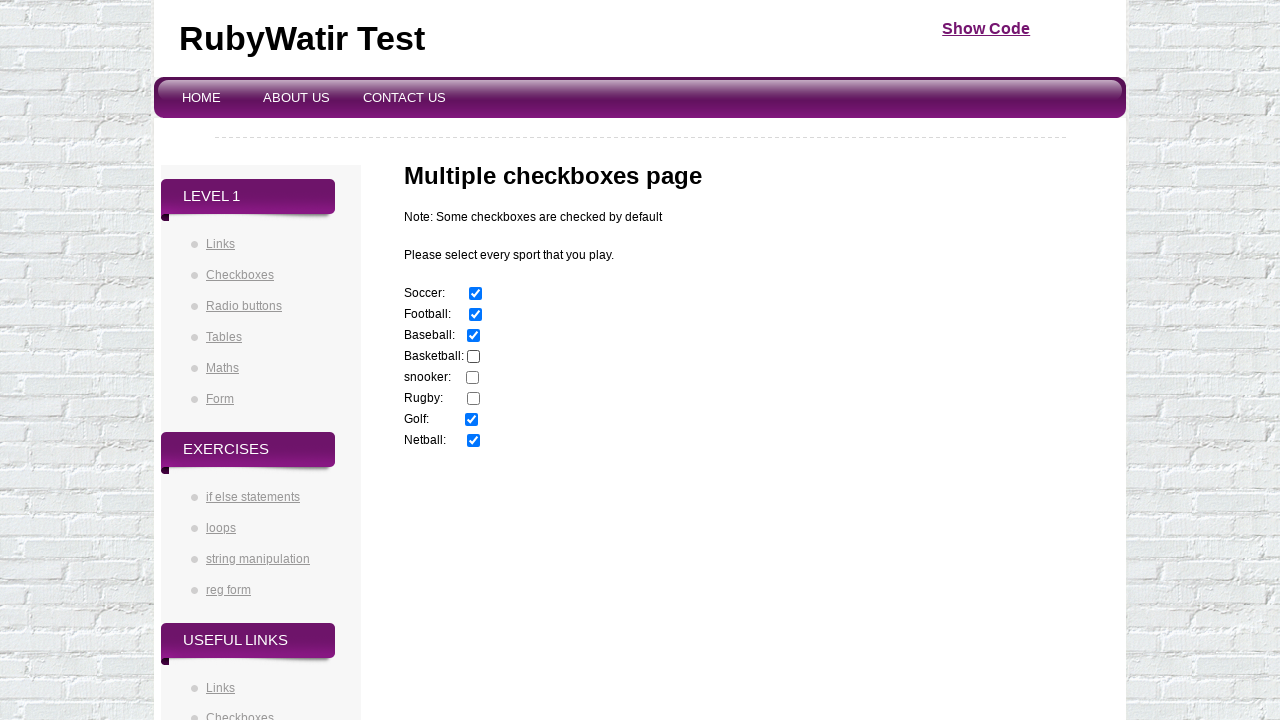

Checkbox 6 is visible
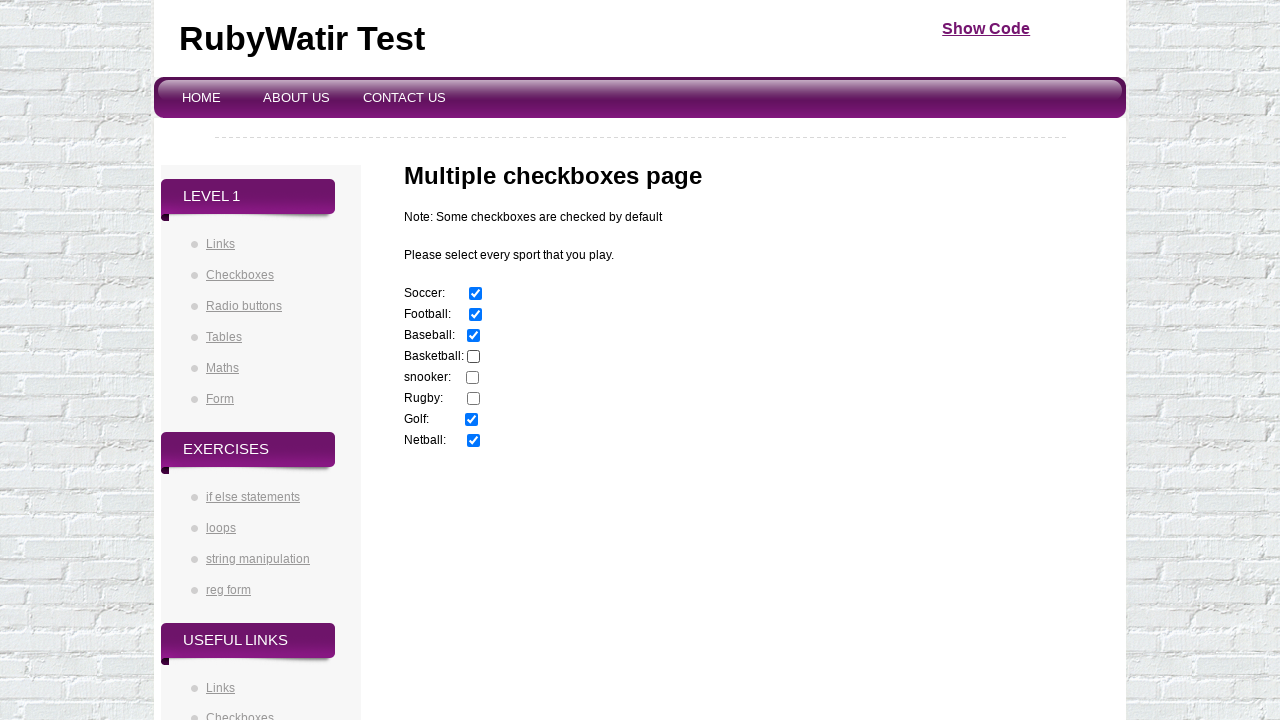

Checkbox 6 value attribute retrieved: 'rugby'
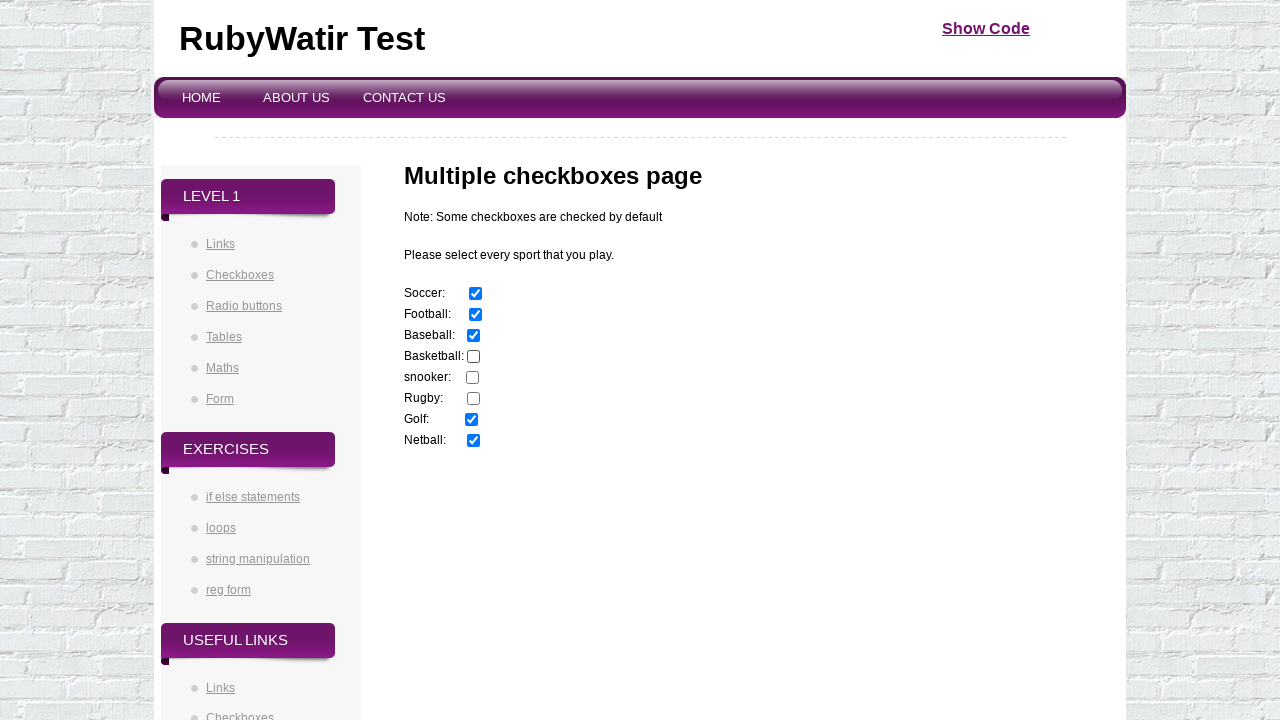

Checkbox 7 is visible
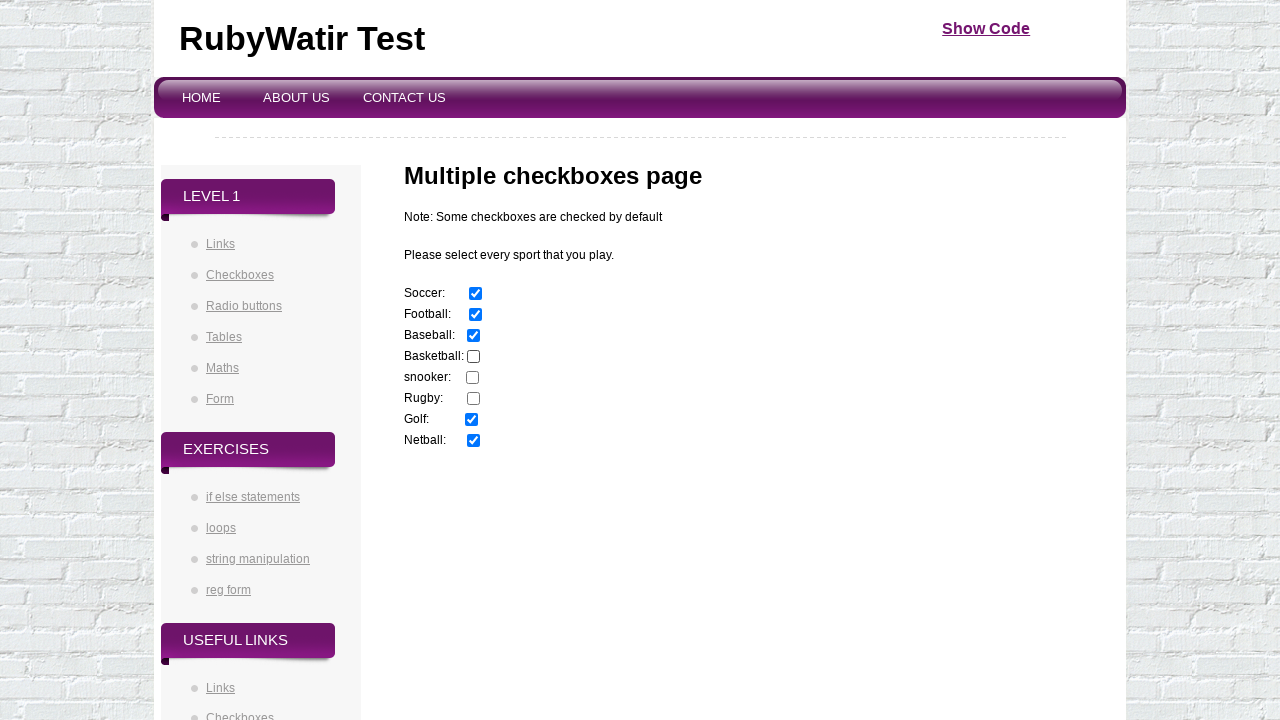

Checkbox 7 value attribute retrieved: 'golf'
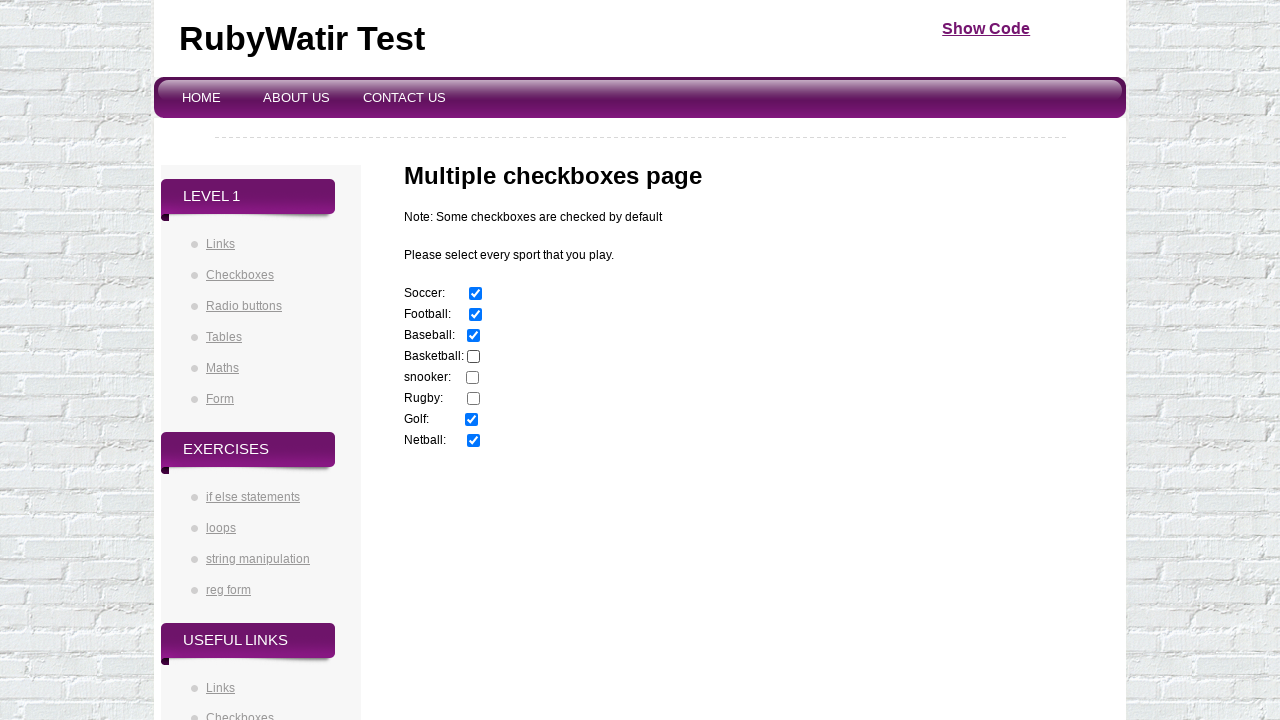

Checkbox 8 is visible
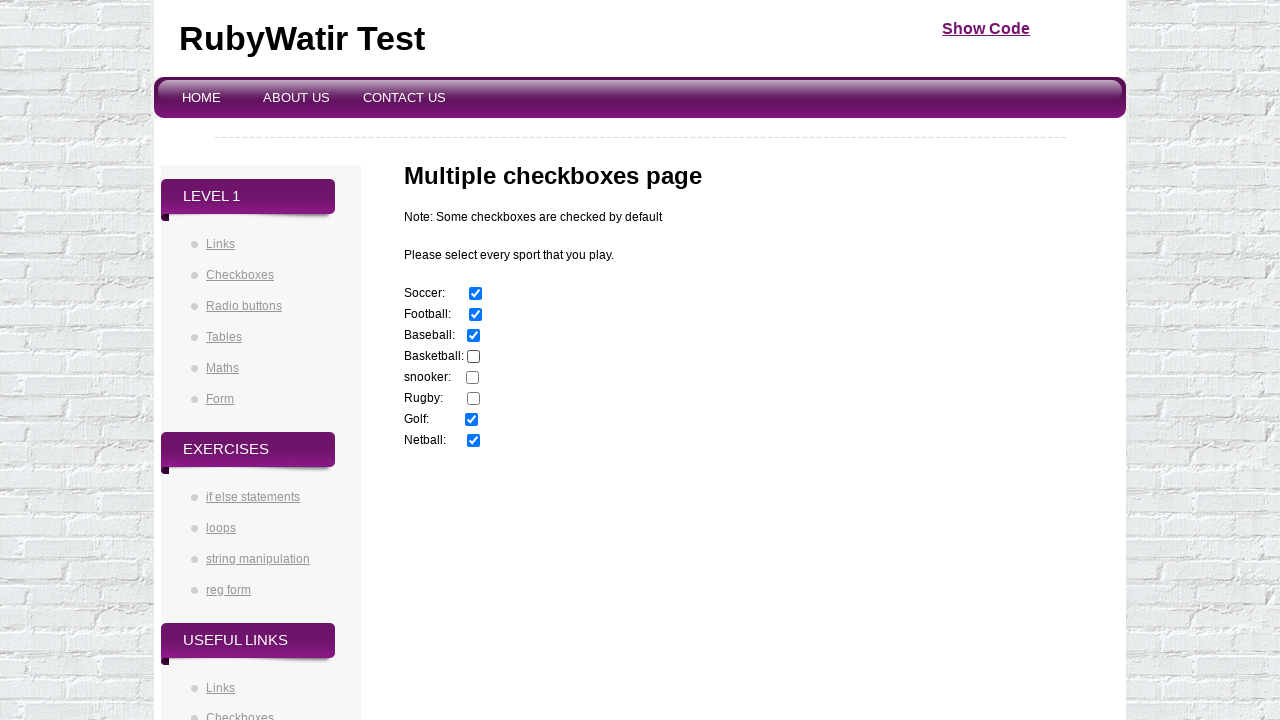

Checkbox 8 value attribute retrieved: 'netball'
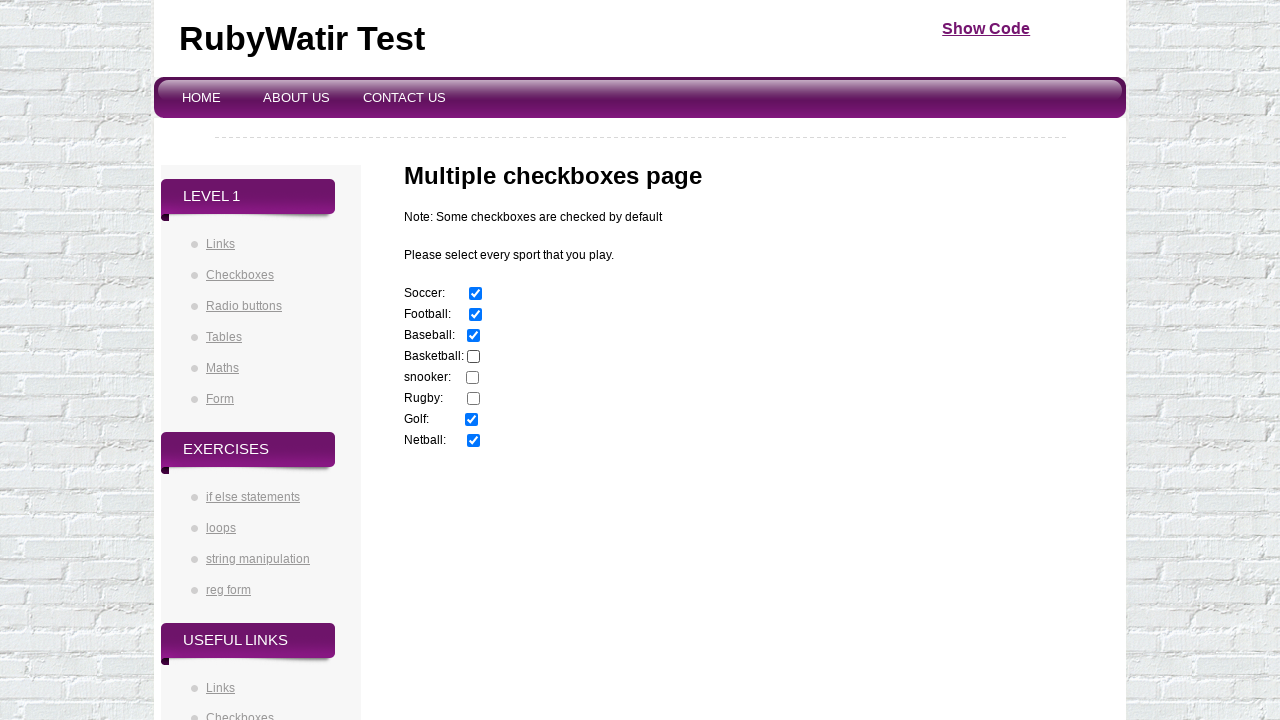

Clicked checkbox 8 with value ending in 'all' at (474, 441) on //input[8]
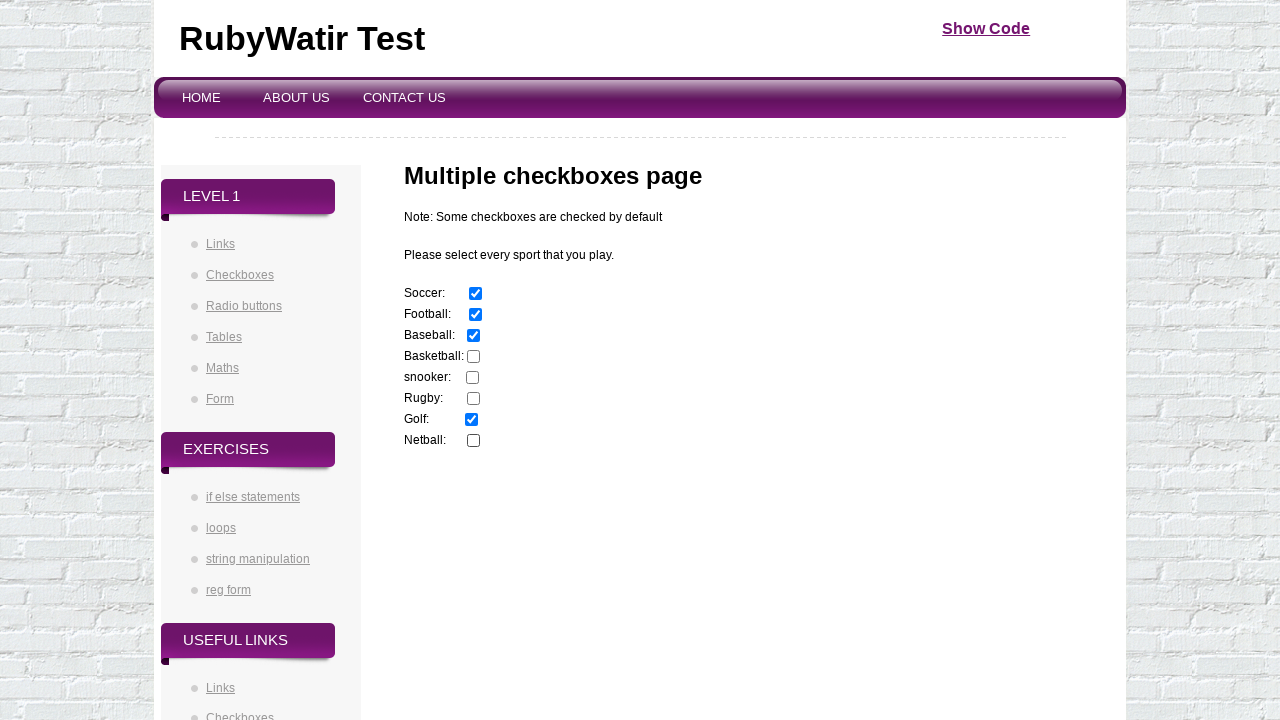

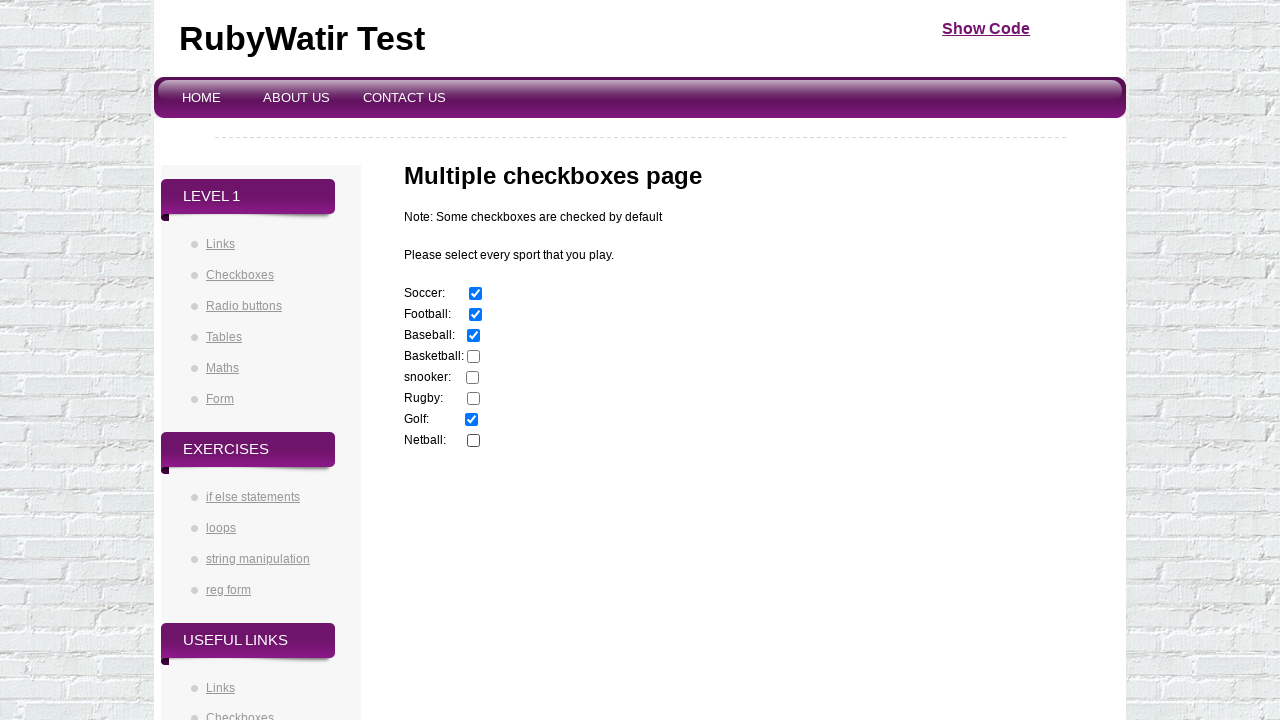